Navigates to a Stepik lesson page, scrolls down, fills in a textarea with code, and submits the answer

Starting URL: https://stepik.org/lesson/25969/step/12

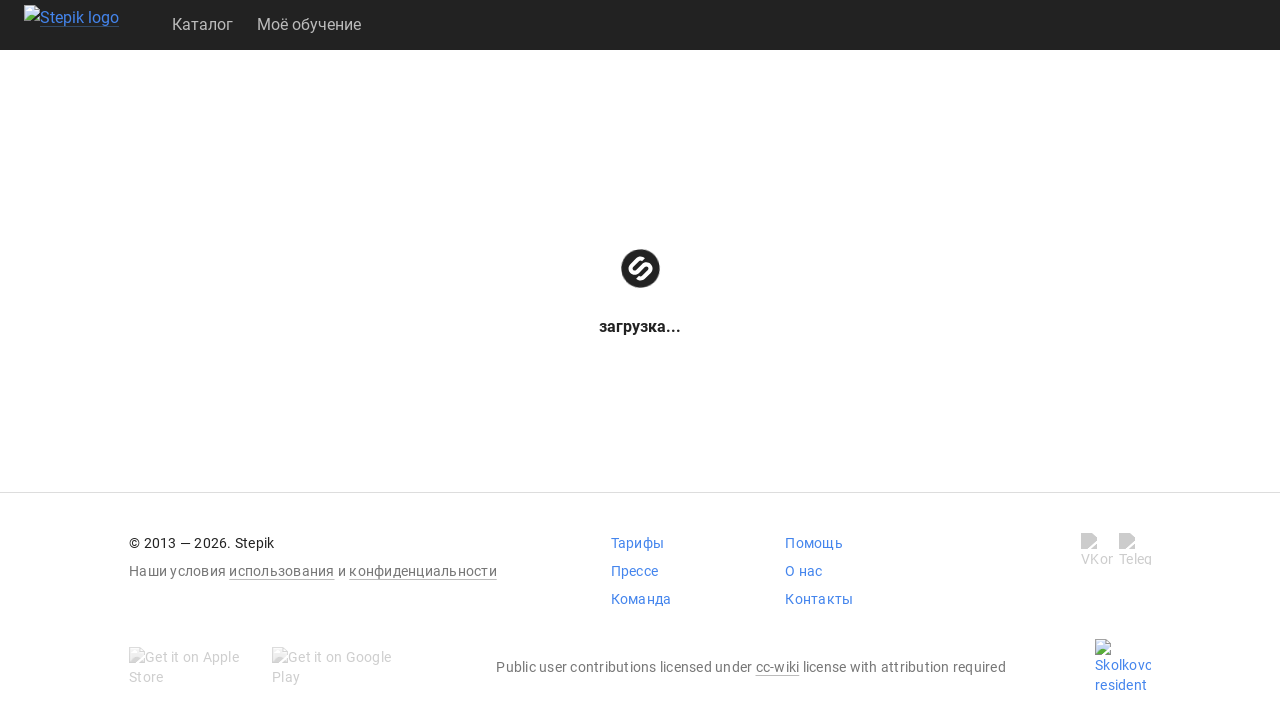

Scrolled down the page by 200 pixels
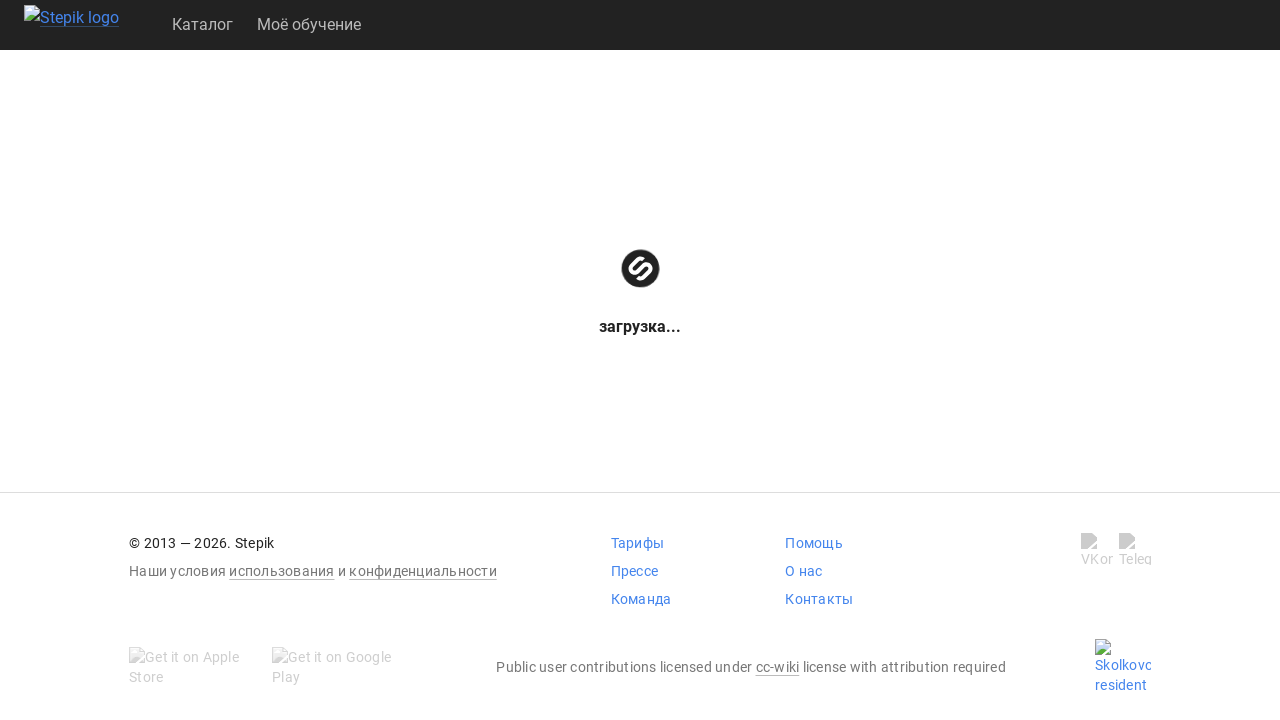

Filled textarea with code 'get()' on .textarea
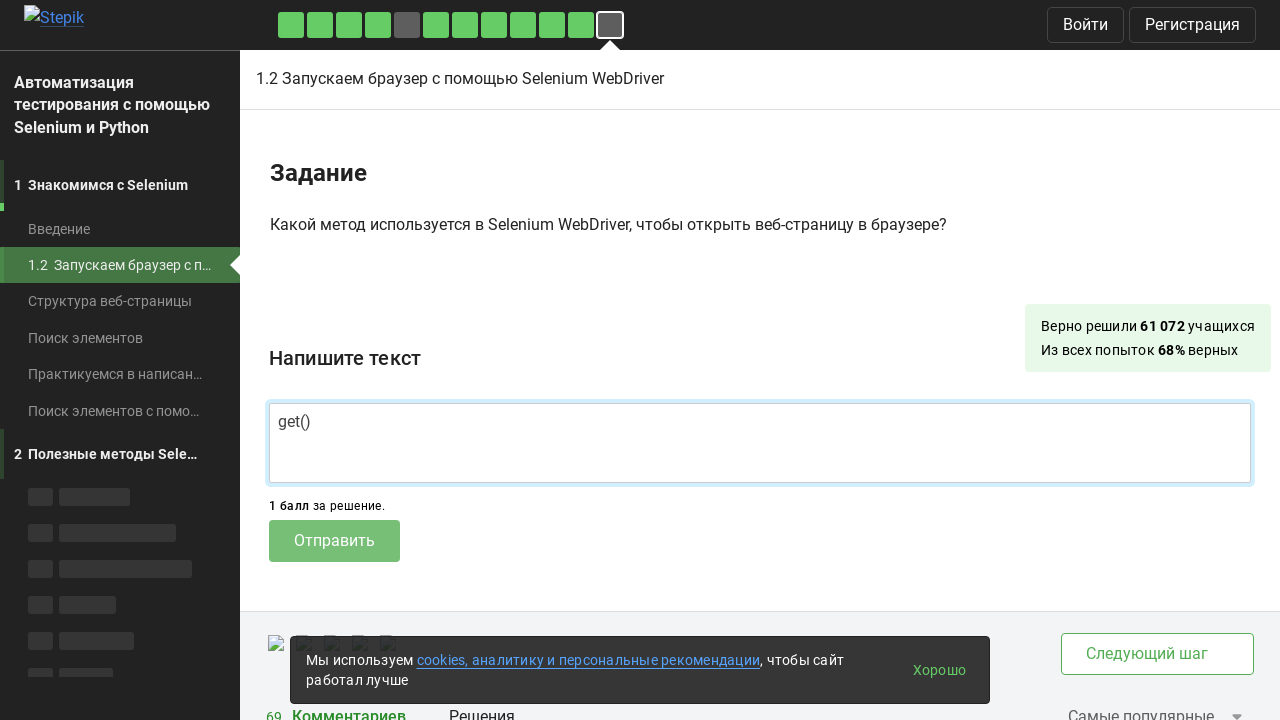

Clicked submit button to submit the answer at (334, 541) on .submit-submission
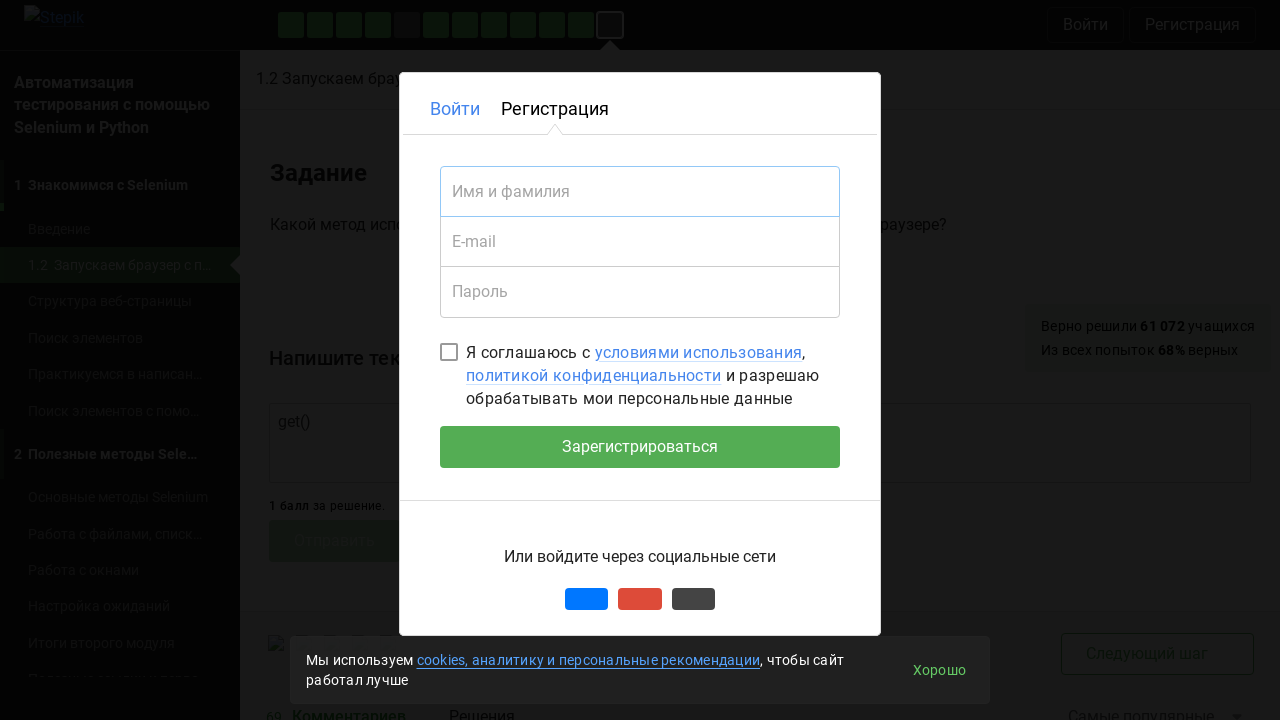

Waited 2 seconds for submission to process
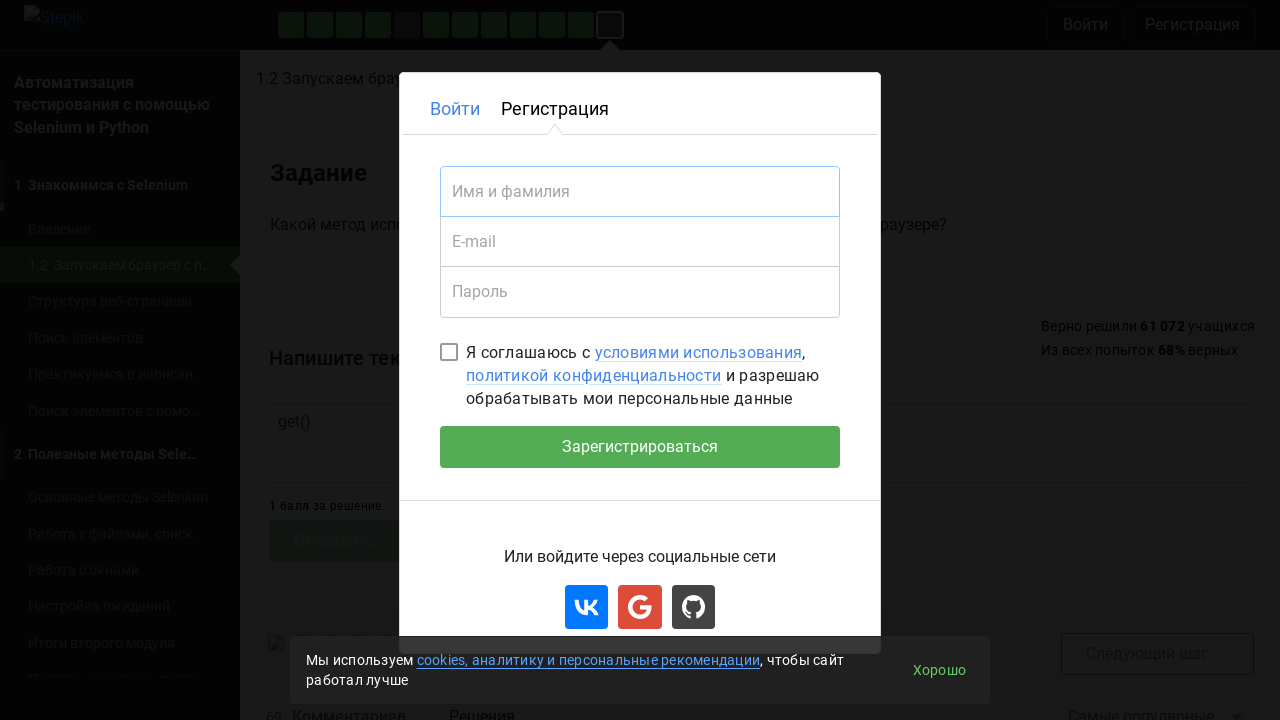

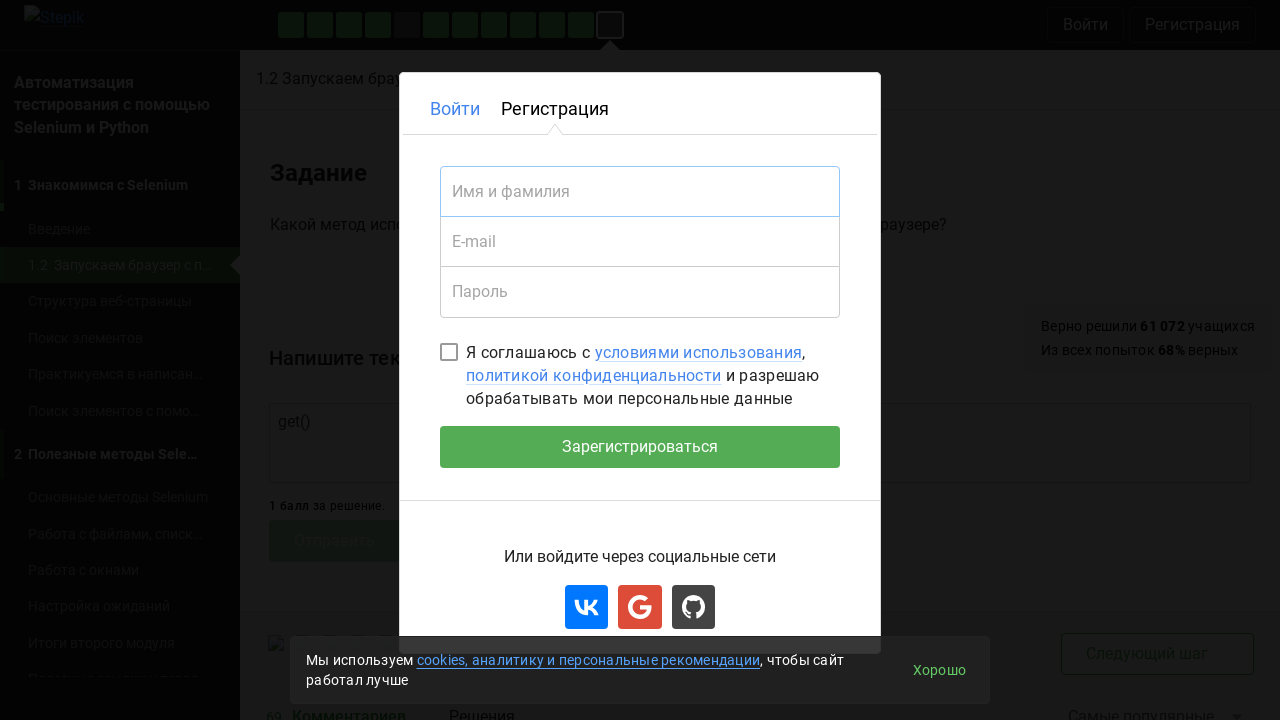